Tests an e-commerce shopping flow by browsing products, selecting a Selenium-related product, adding it to cart, navigating to the cart, and updating the quantity field.

Starting URL: https://rahulshettyacademy.com/angularAppdemo/

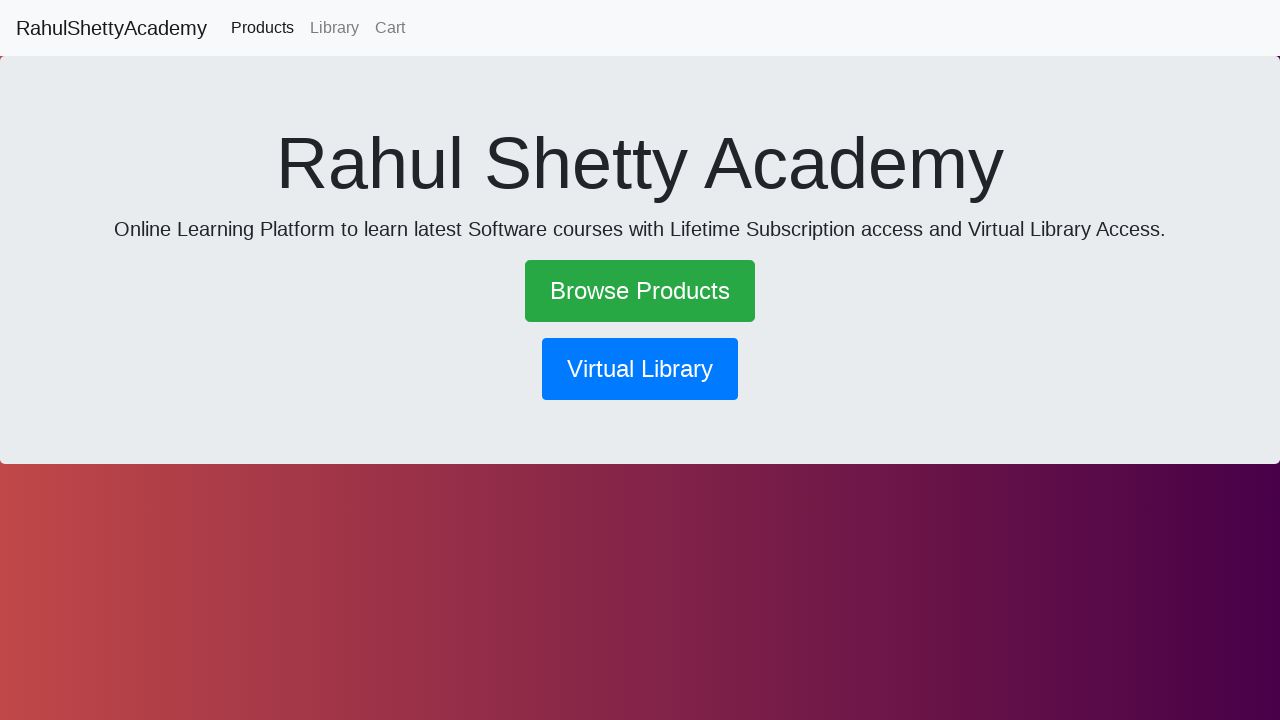

Clicked 'Browse Products' link at (640, 291) on text=Browse Products
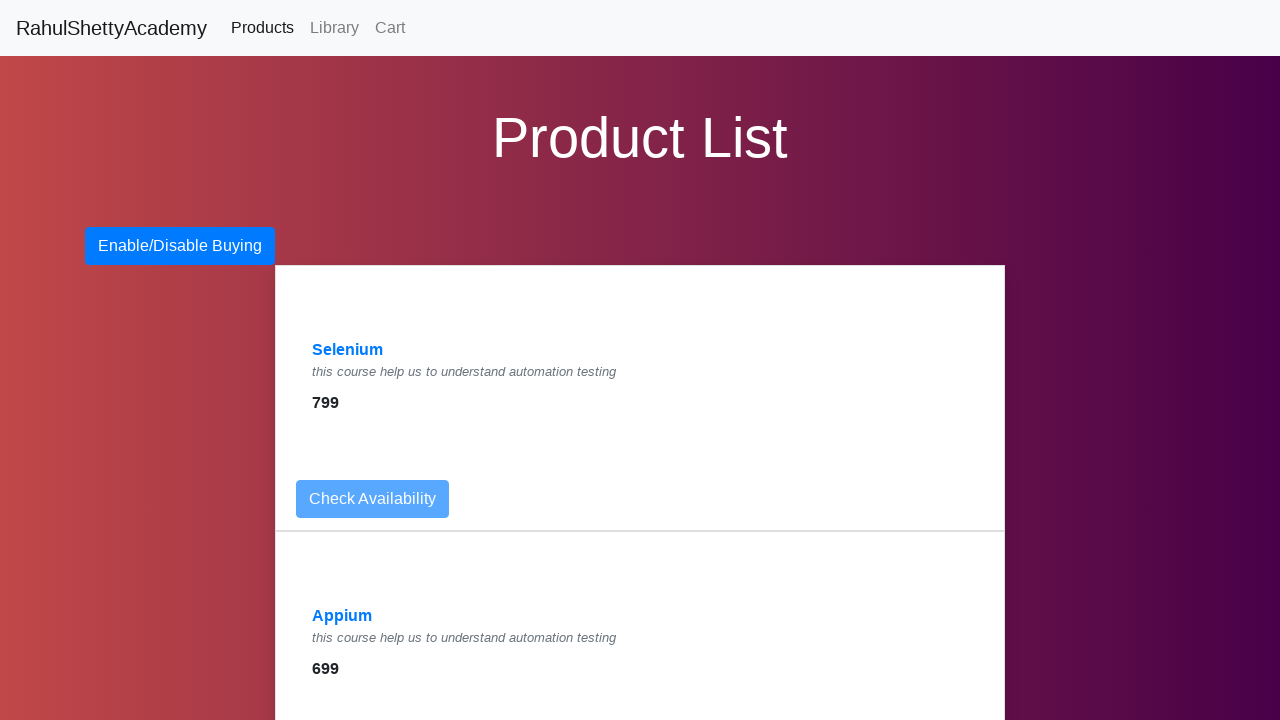

Clicked on Selenium product link at (348, 350) on a:has-text('Selenium')
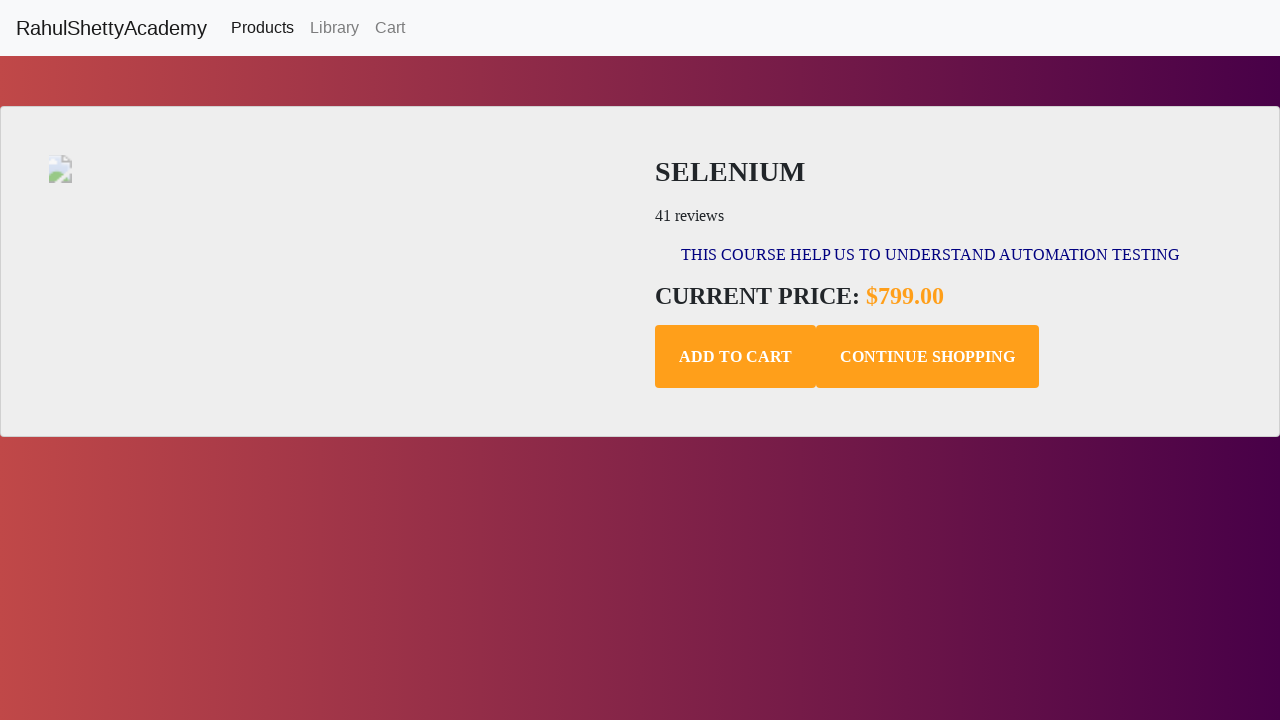

Clicked 'Add to Cart' button at (736, 357) on .add-to-cart
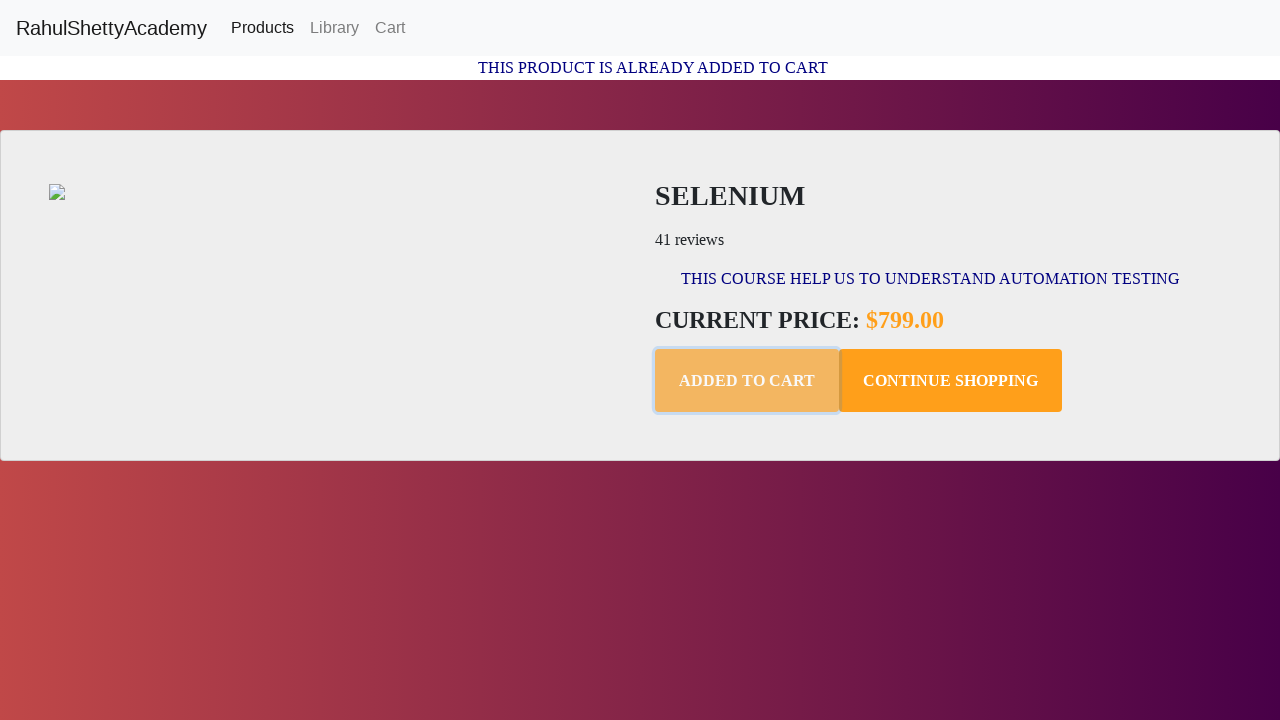

Clicked 'Cart' link to navigate to shopping cart at (390, 28) on text=Cart
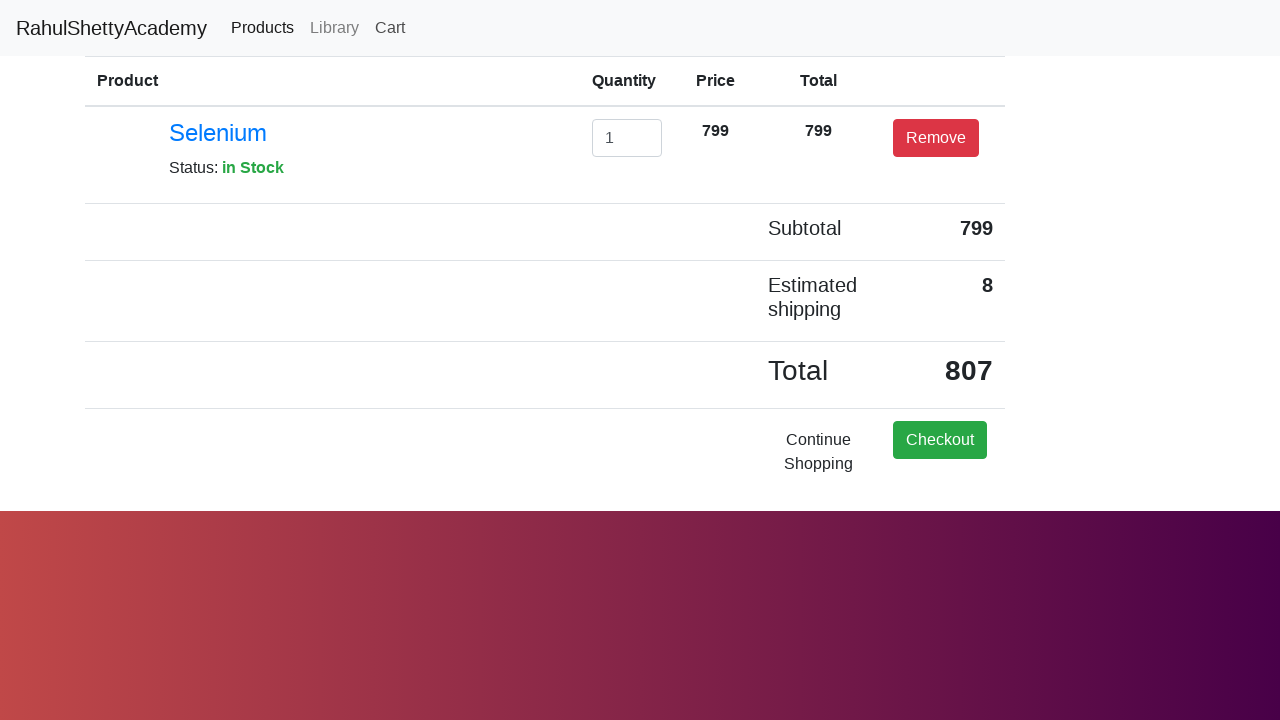

Cleared the quantity input field on #exampleInputEmail1
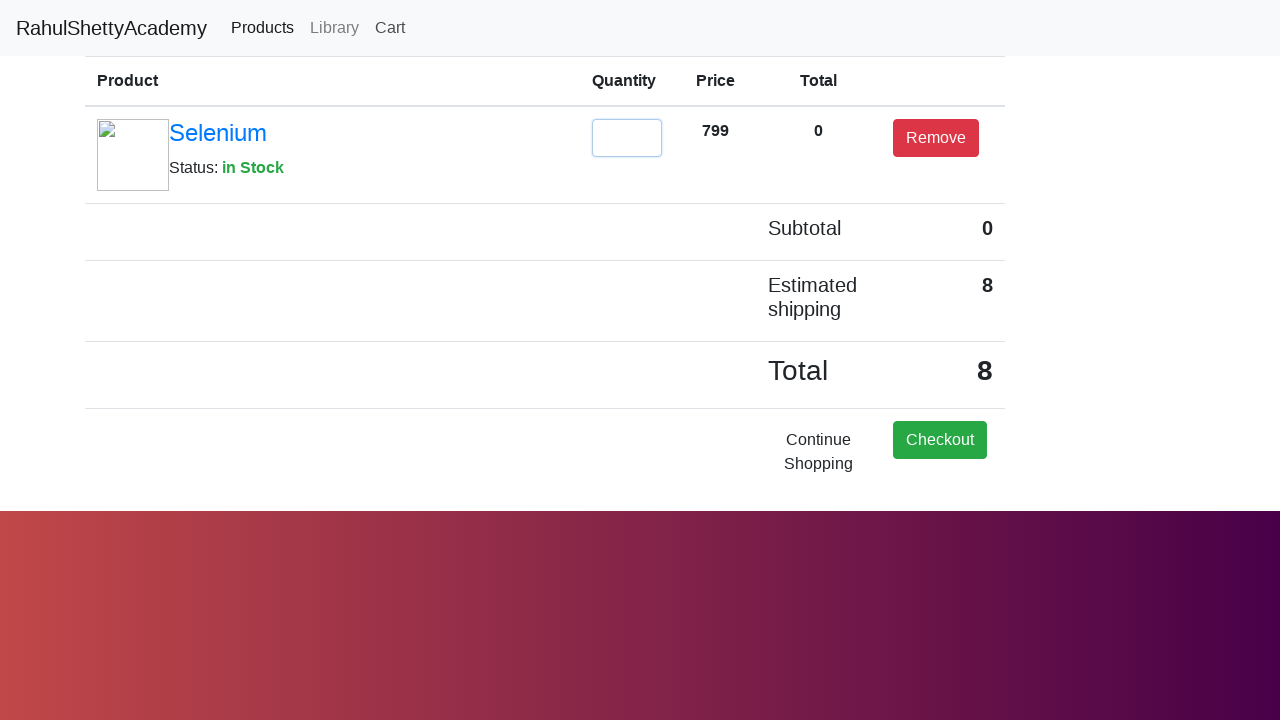

Updated quantity field to 2 on #exampleInputEmail1
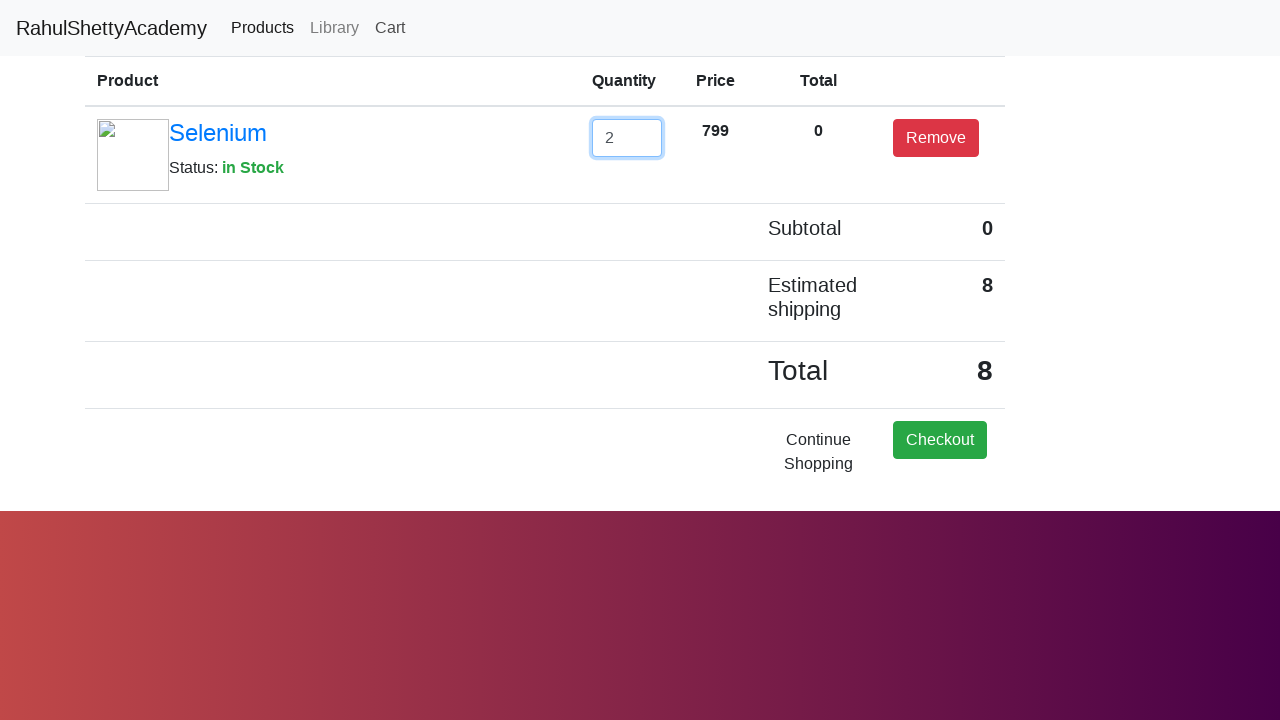

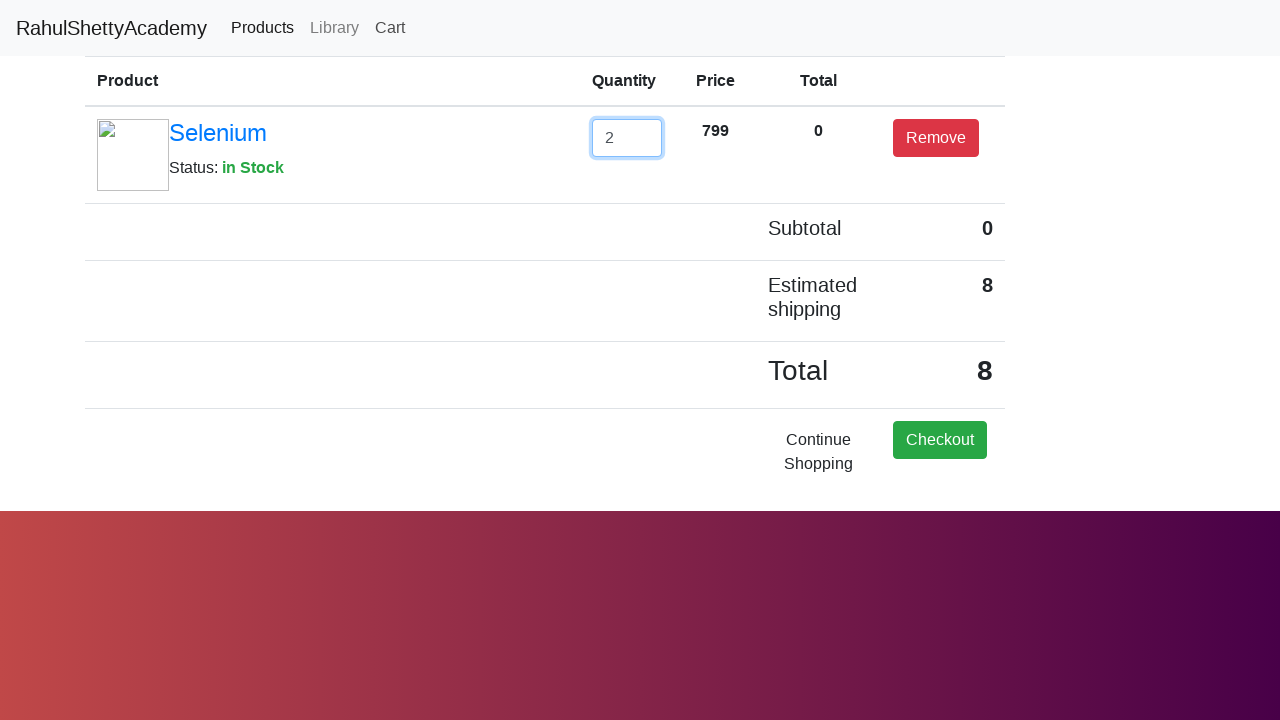